Tests a shopping list application by adding multiple products with quantities, generating a list, and interacting with checkboxes

Starting URL: https://andreendo.github.io/sample-ui-compras/example.html

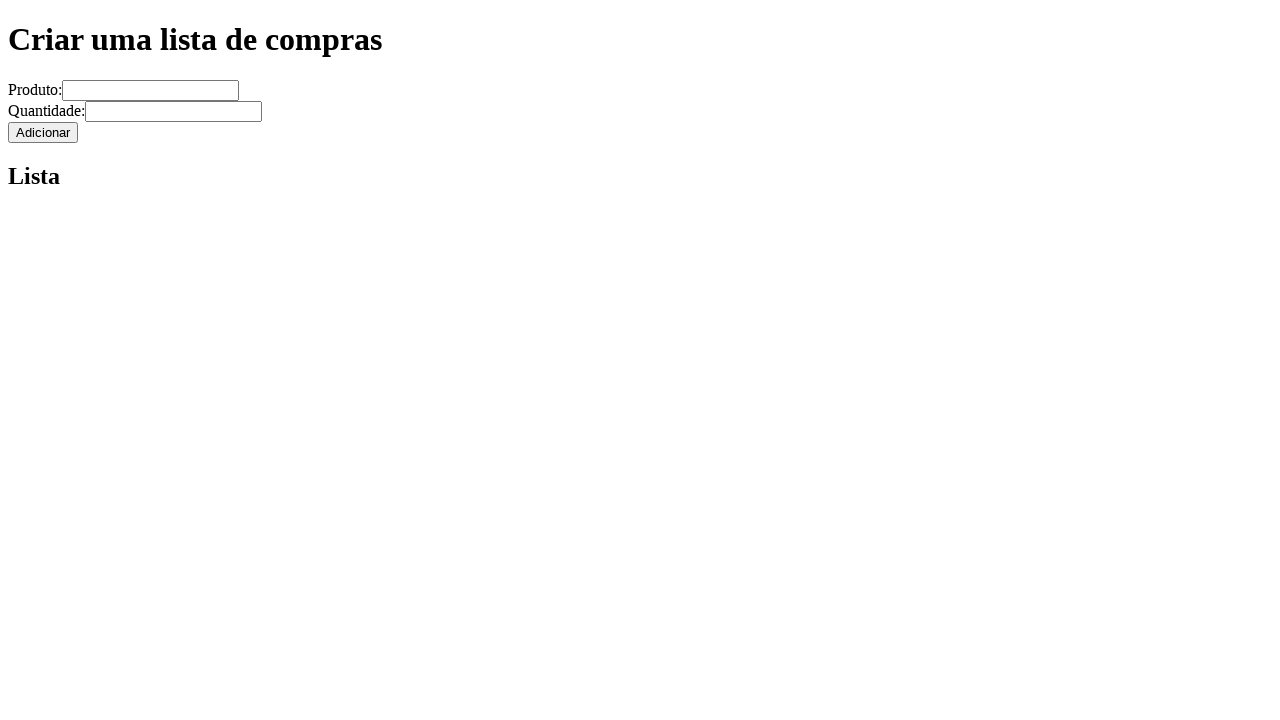

Filled product field with 'P1' on input[name='produto']
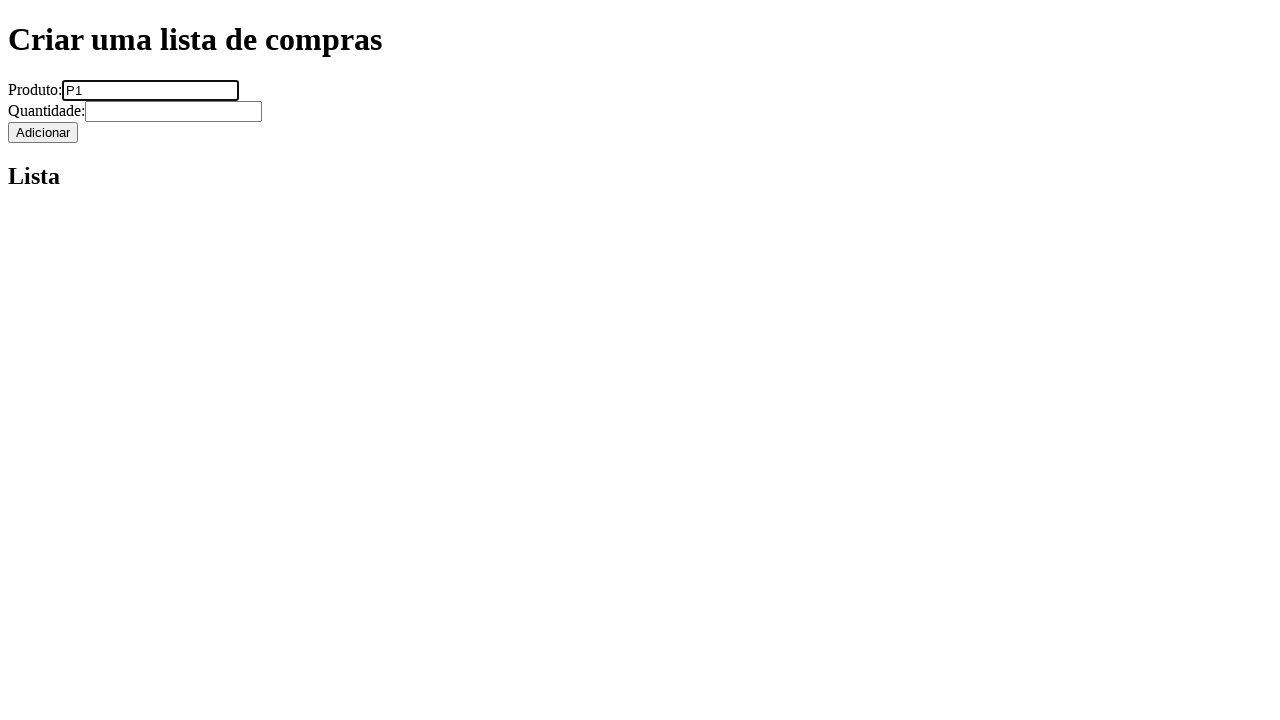

Filled quantity field with '5' on input[name='quantidade']
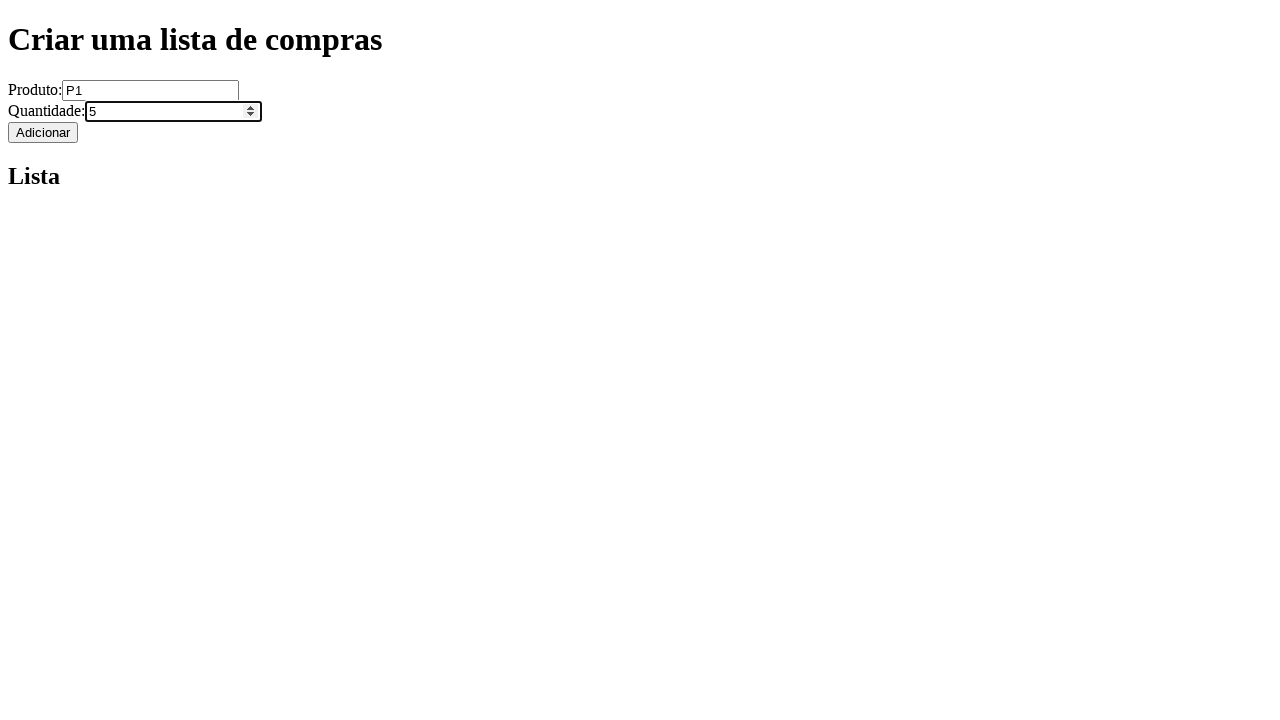

Pressed Enter to add first product (P1 with quantity 5) on input[name='quantidade']
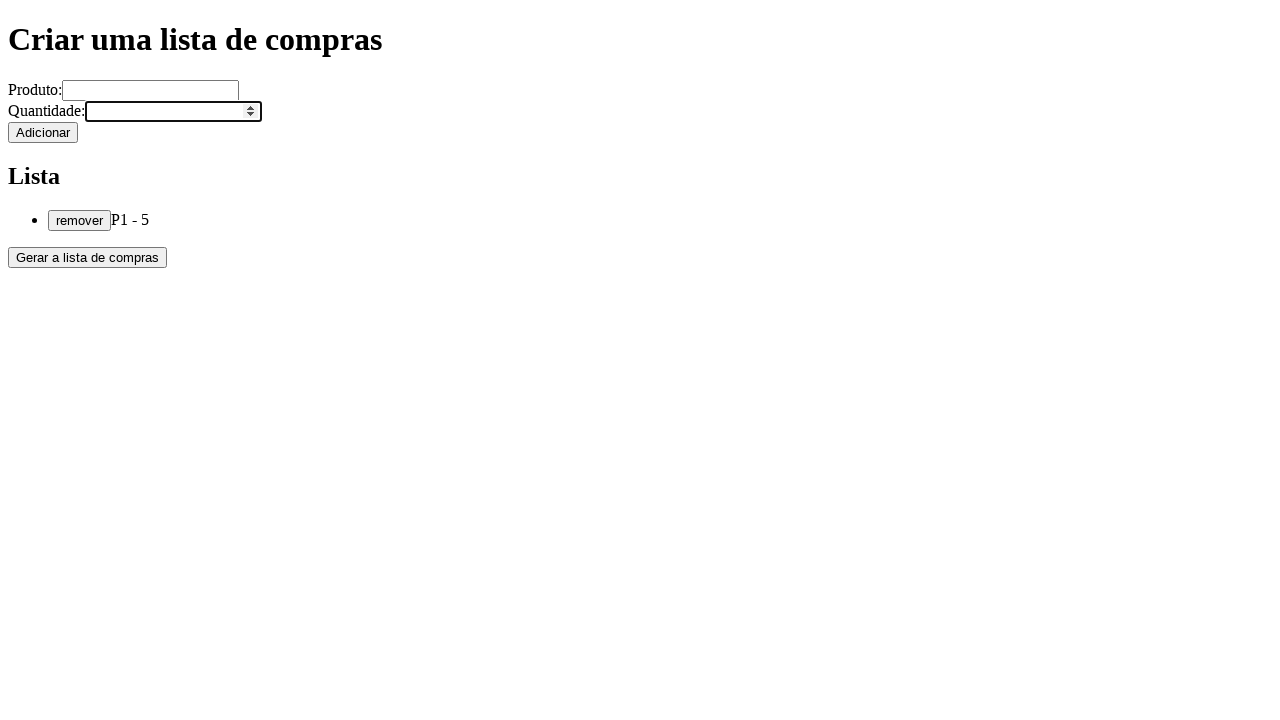

Filled product field with 'P2' on input[name='produto']
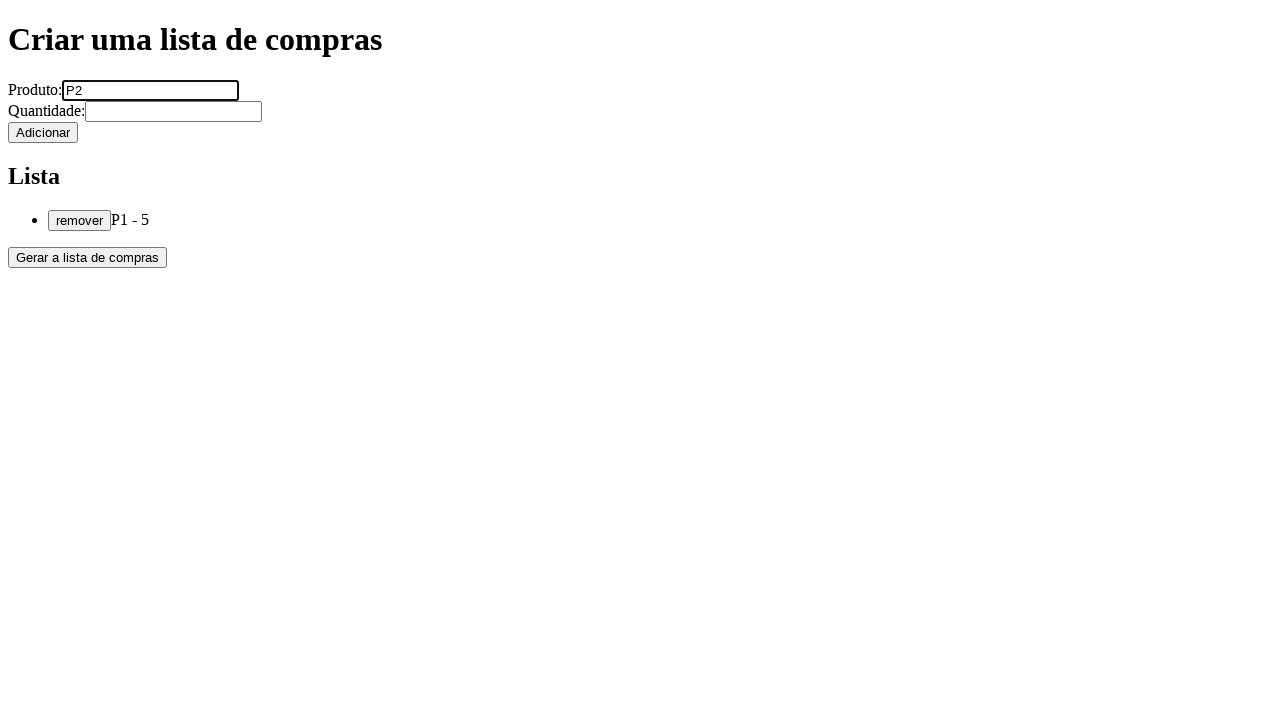

Filled quantity field with '10' on input[name='quantidade']
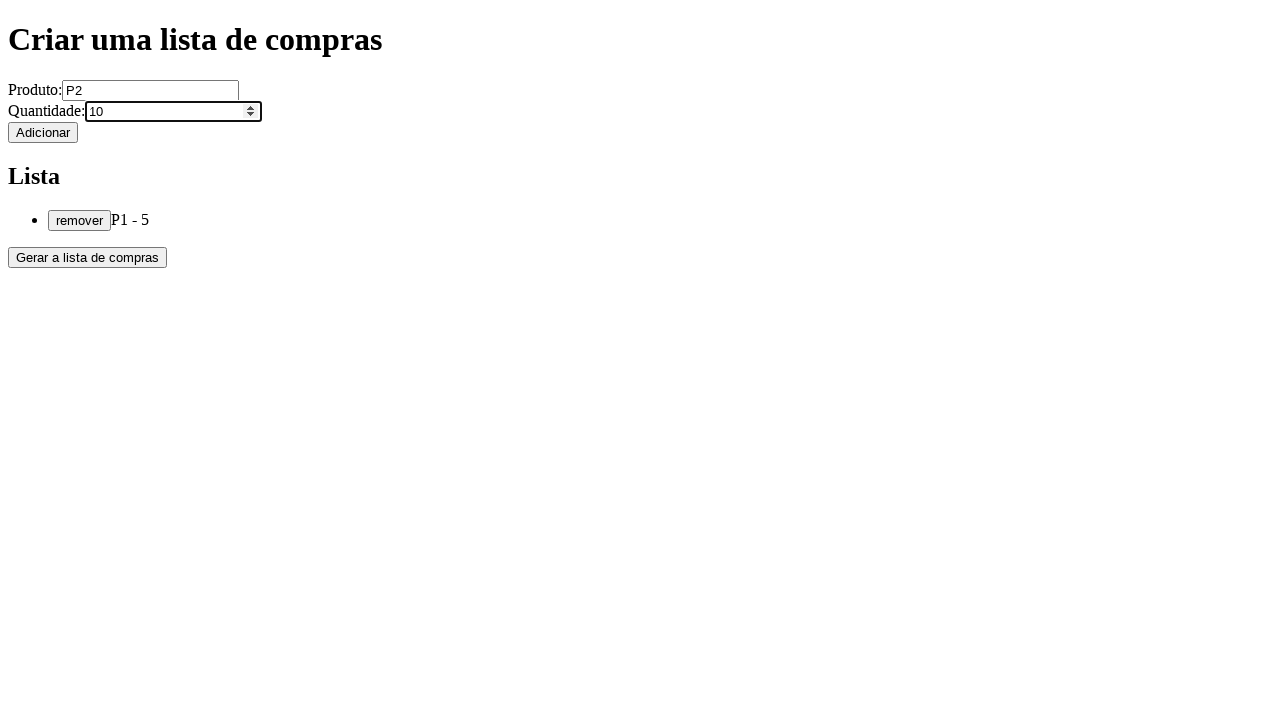

Pressed Enter to add second product (P2 with quantity 10) on input[name='quantidade']
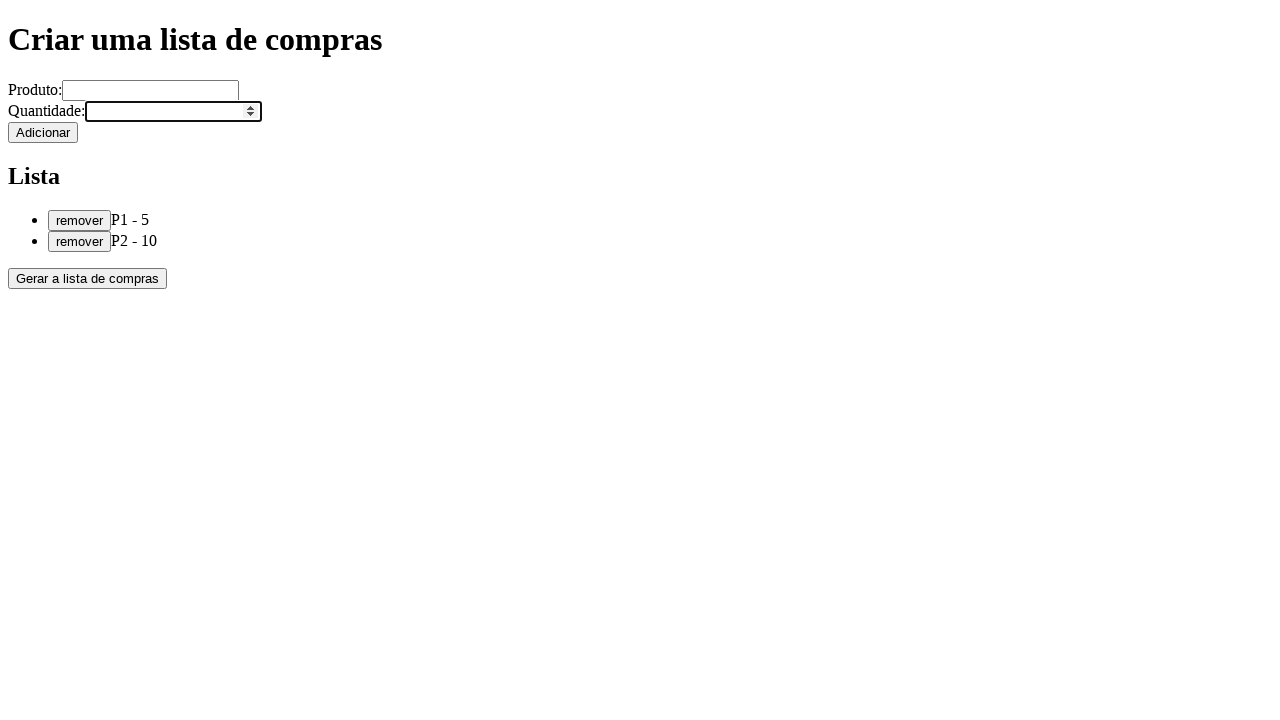

Filled product field with 'P3' on input[name='produto']
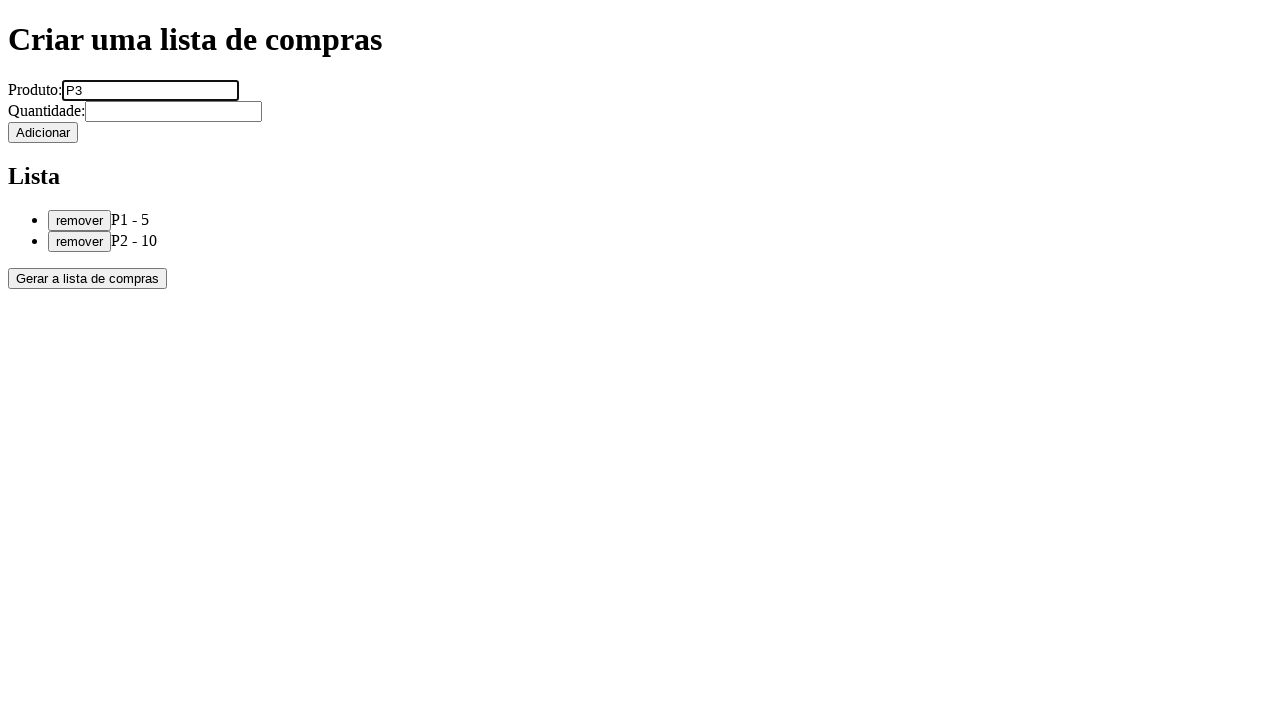

Filled quantity field with '15' on input[name='quantidade']
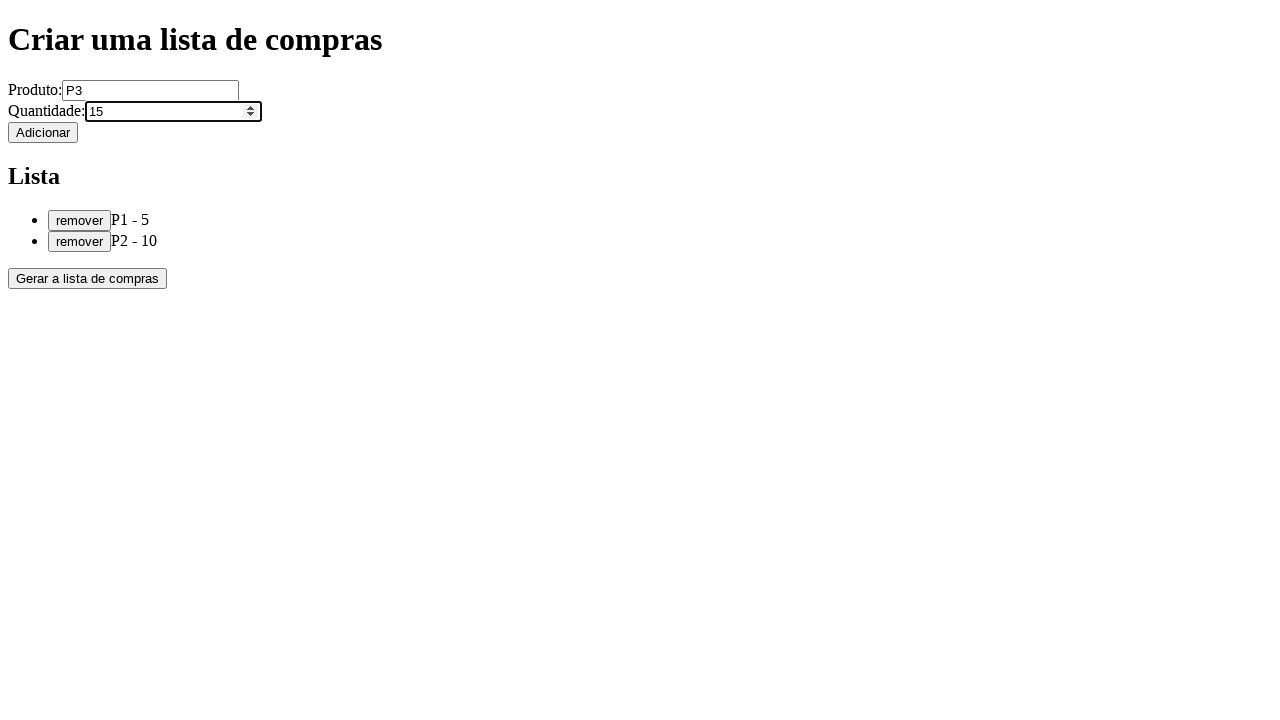

Pressed Enter to add third product (P3 with quantity 15) on input[name='quantidade']
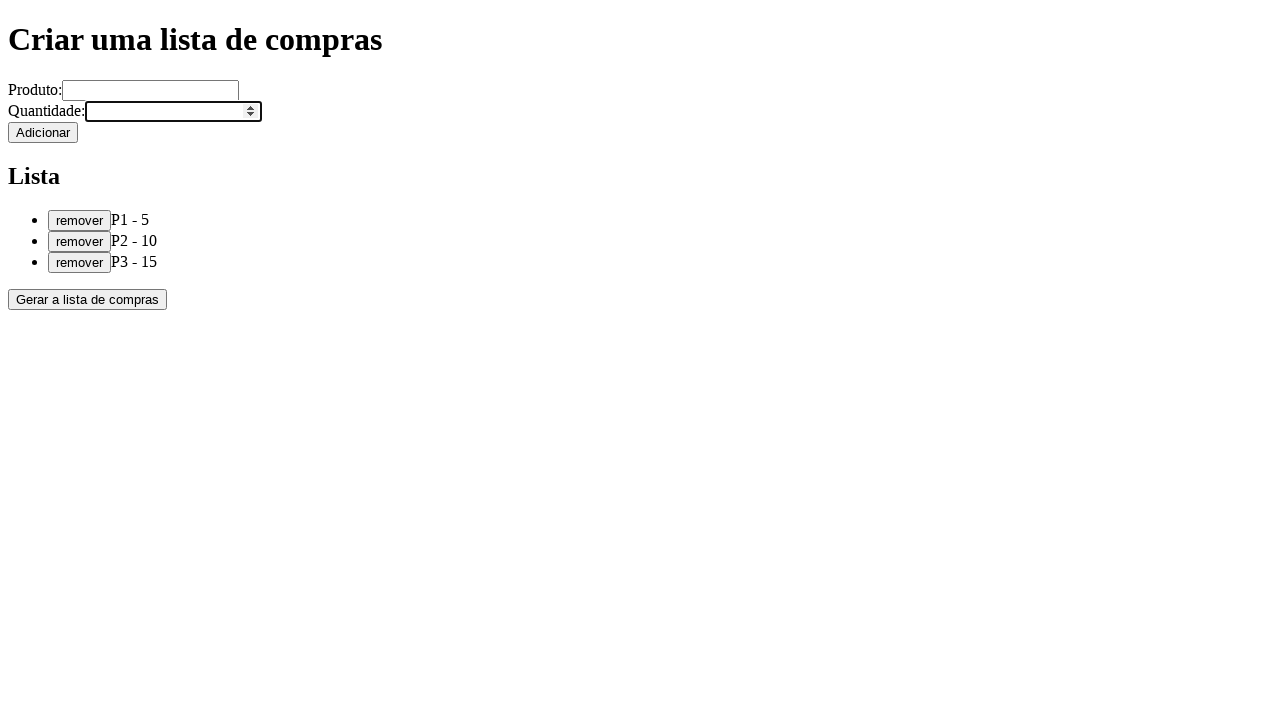

Clicked button to generate shopping list at (88, 299) on xpath=//*[@id='root']/div/div/button
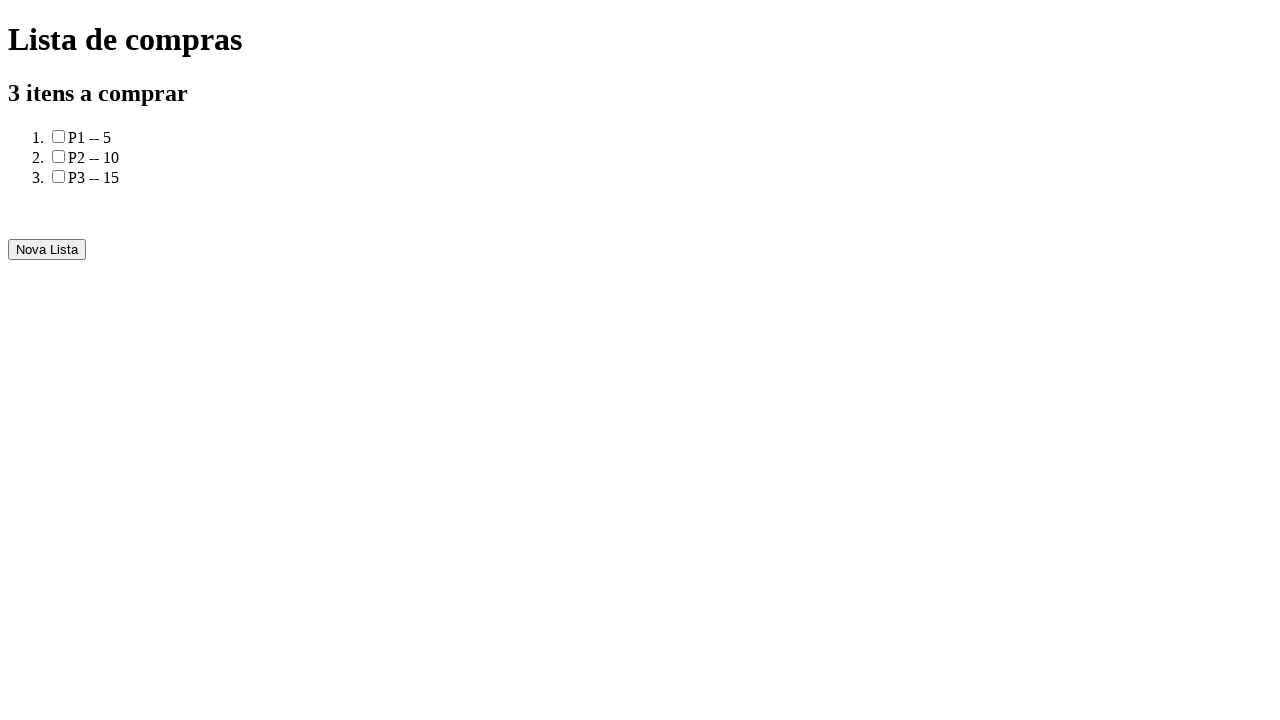

Shopping list generated and h2 heading is visible
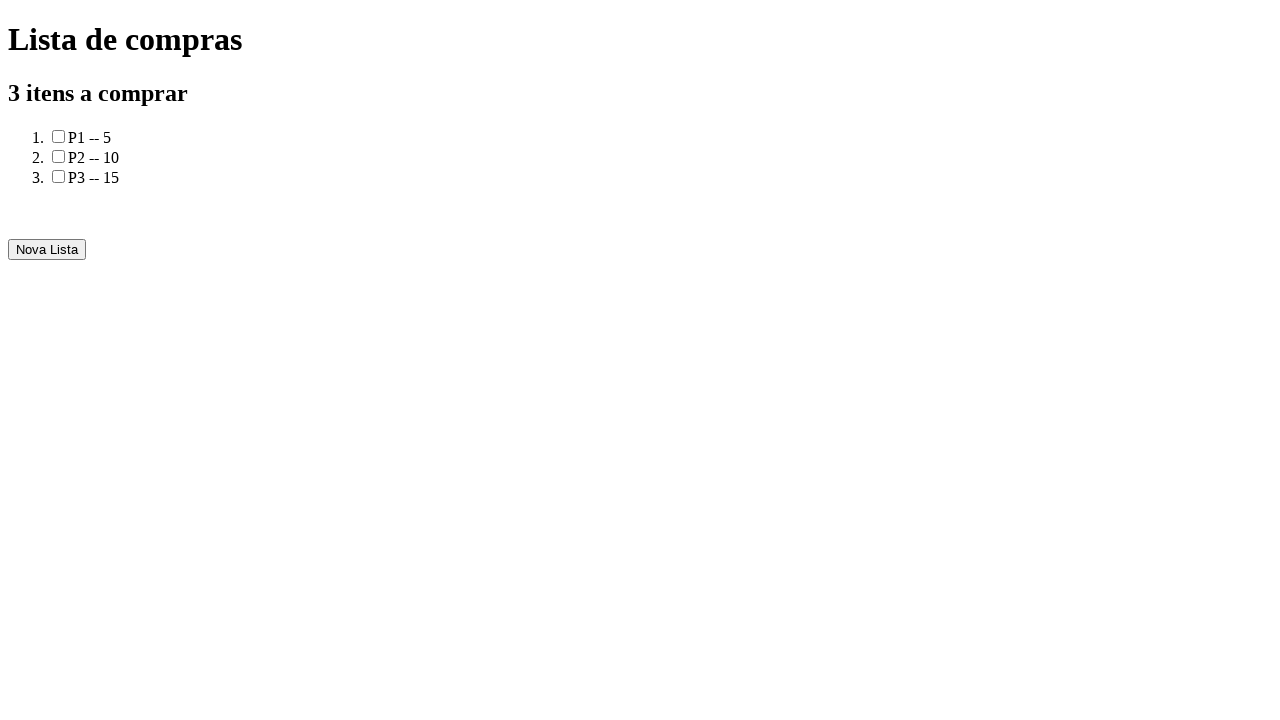

Clicked checkbox for second item (P2:10) at (58, 156) on #P2\:10
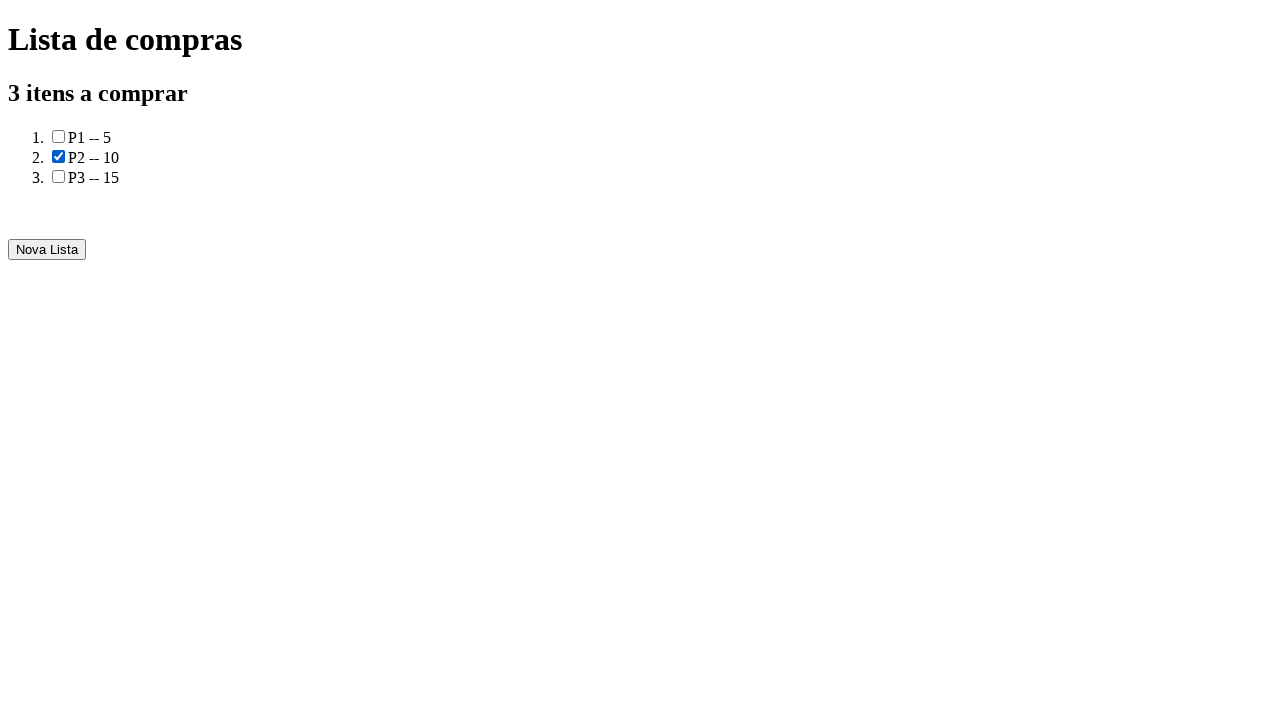

Verified that second item checkbox (P2:10) is checked
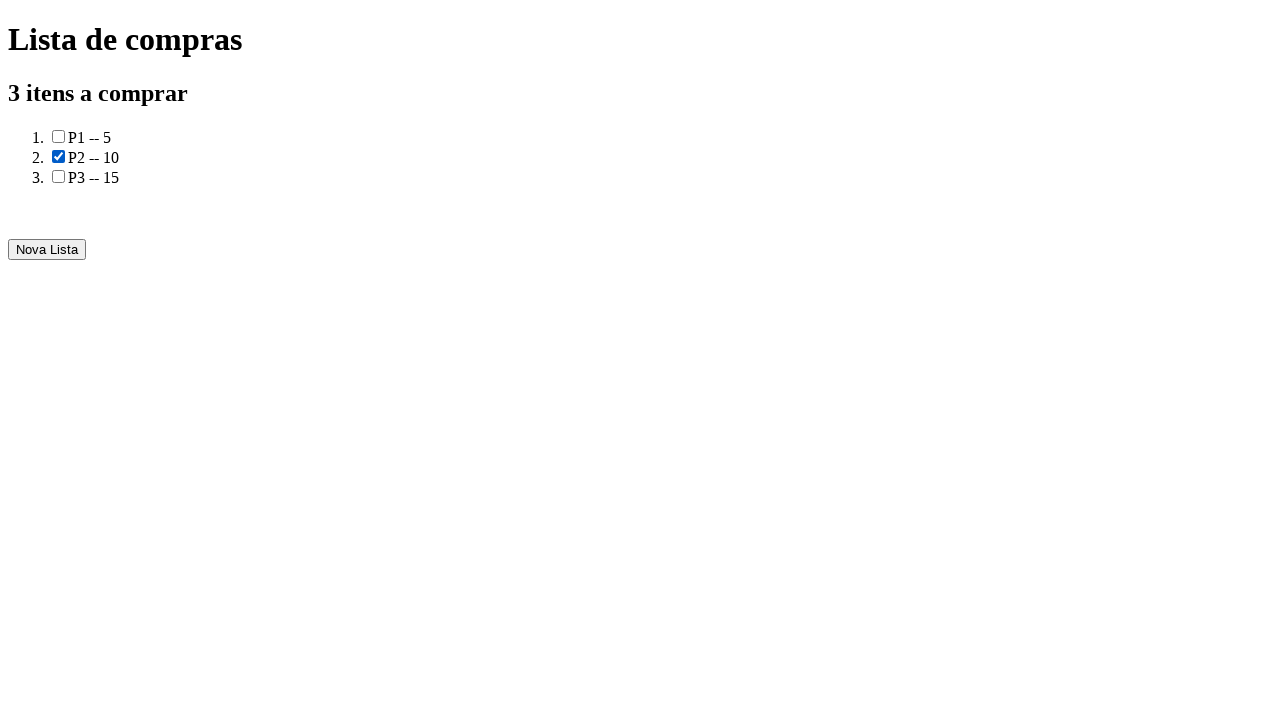

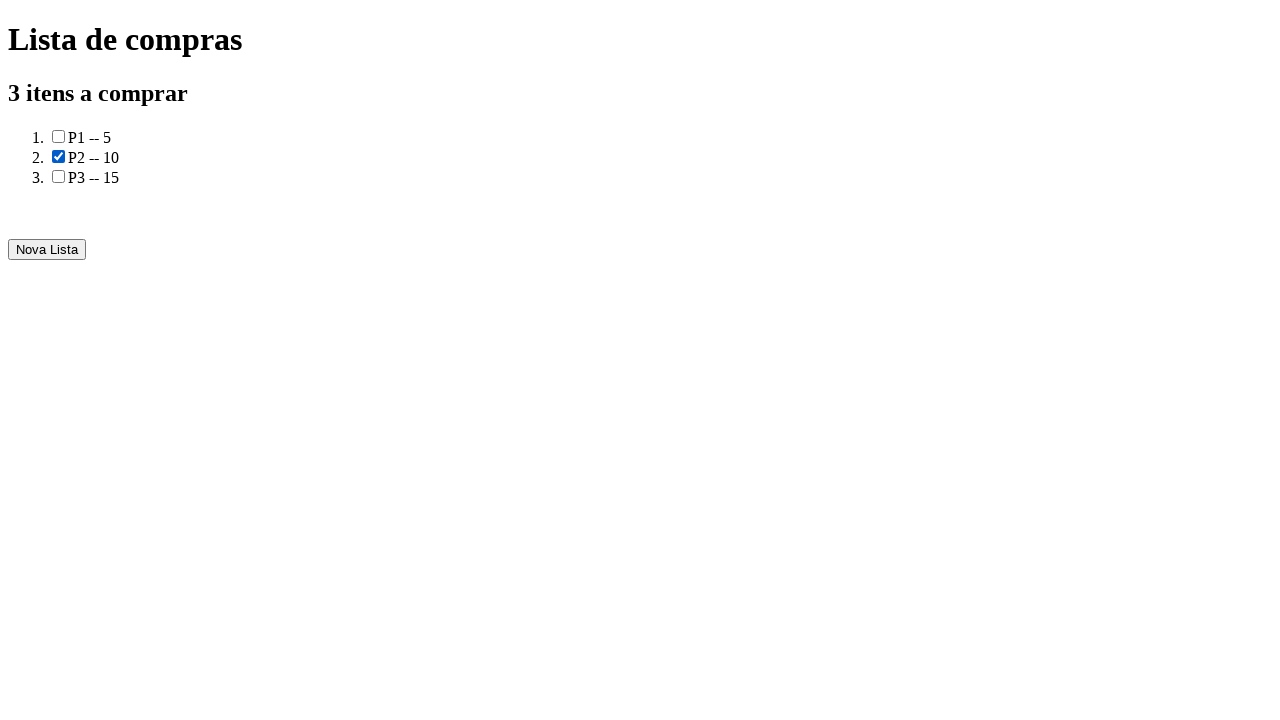